Tests email validation with invalid format: nameexample.com (missing @)

Starting URL: https://demoqa.com/automation-practice-form

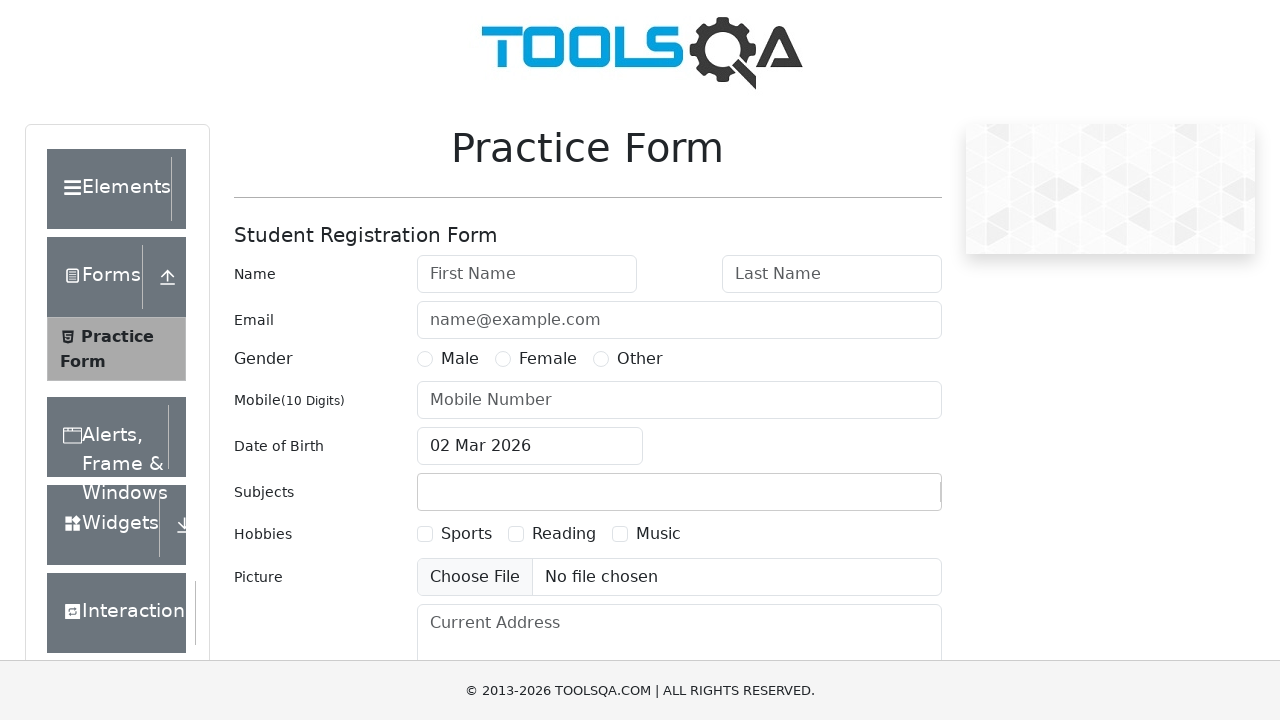

Clicked on email input field at (679, 320) on internal:attr=[placeholder="name@example.com"i]
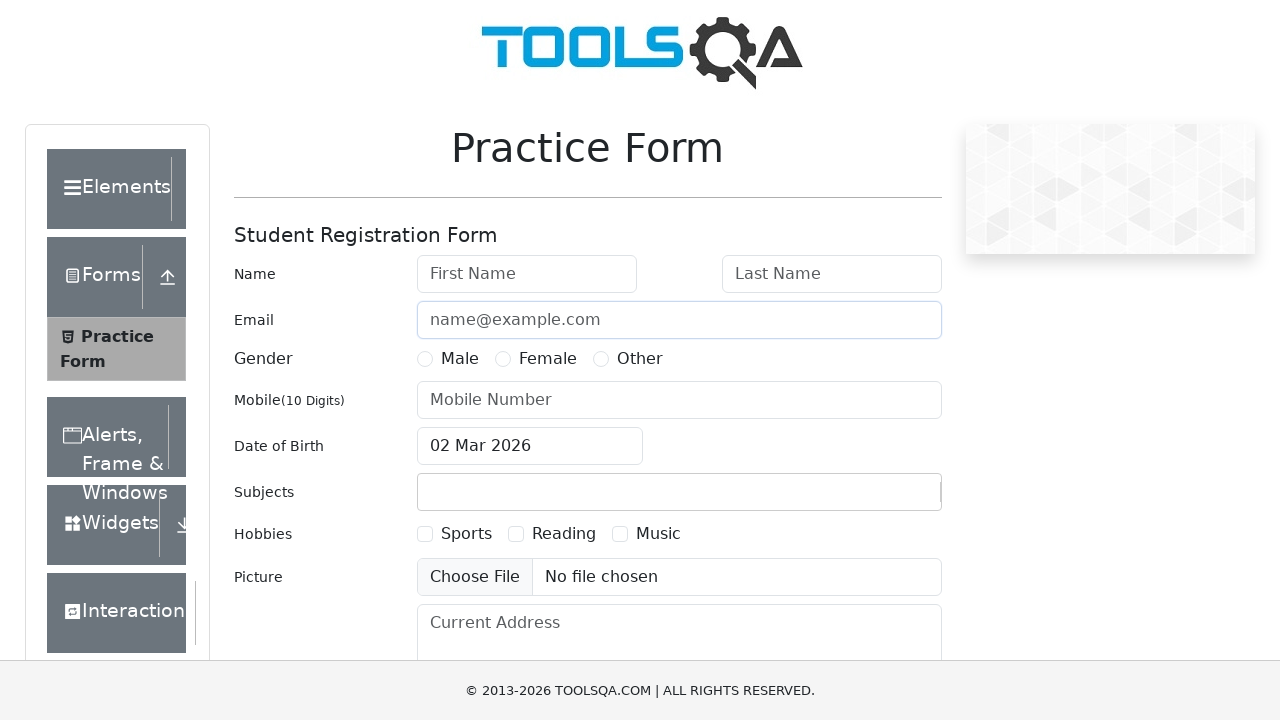

Filled email field with invalid format 'nameexample.com' (missing @) on internal:attr=[placeholder="name@example.com"i]
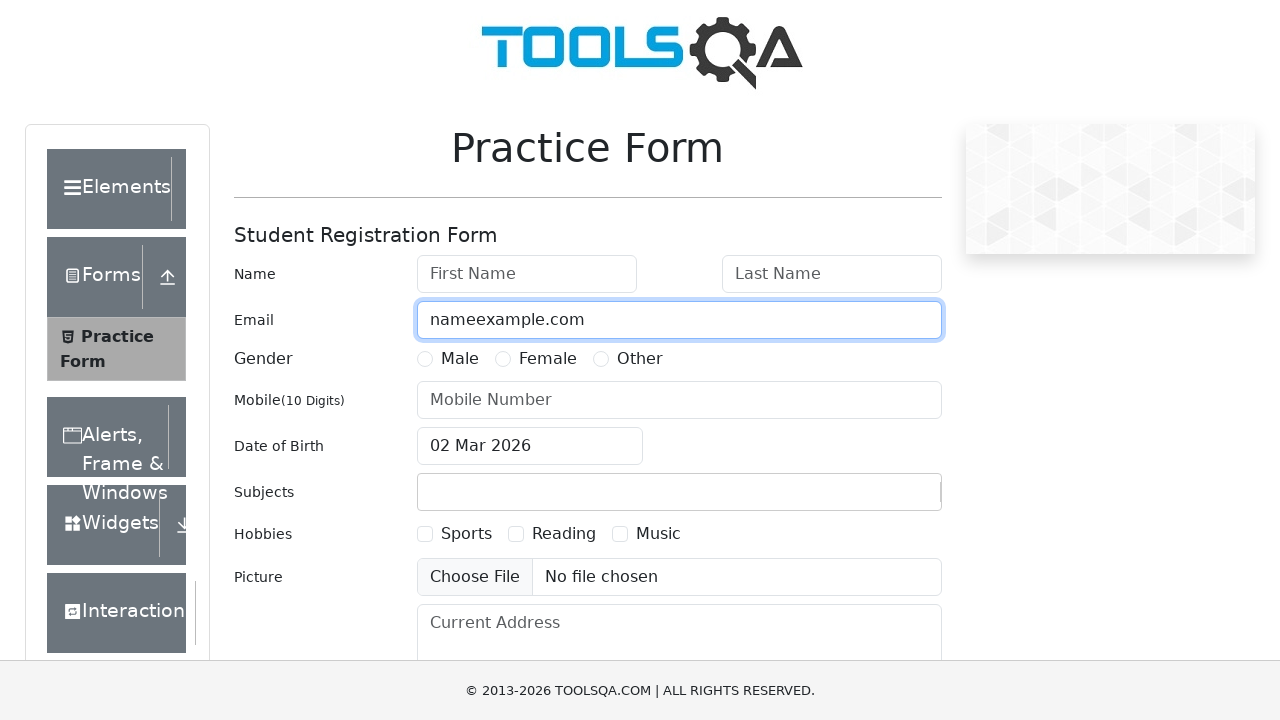

Clicked Submit button at (885, 499) on internal:role=button[name="Submit"i]
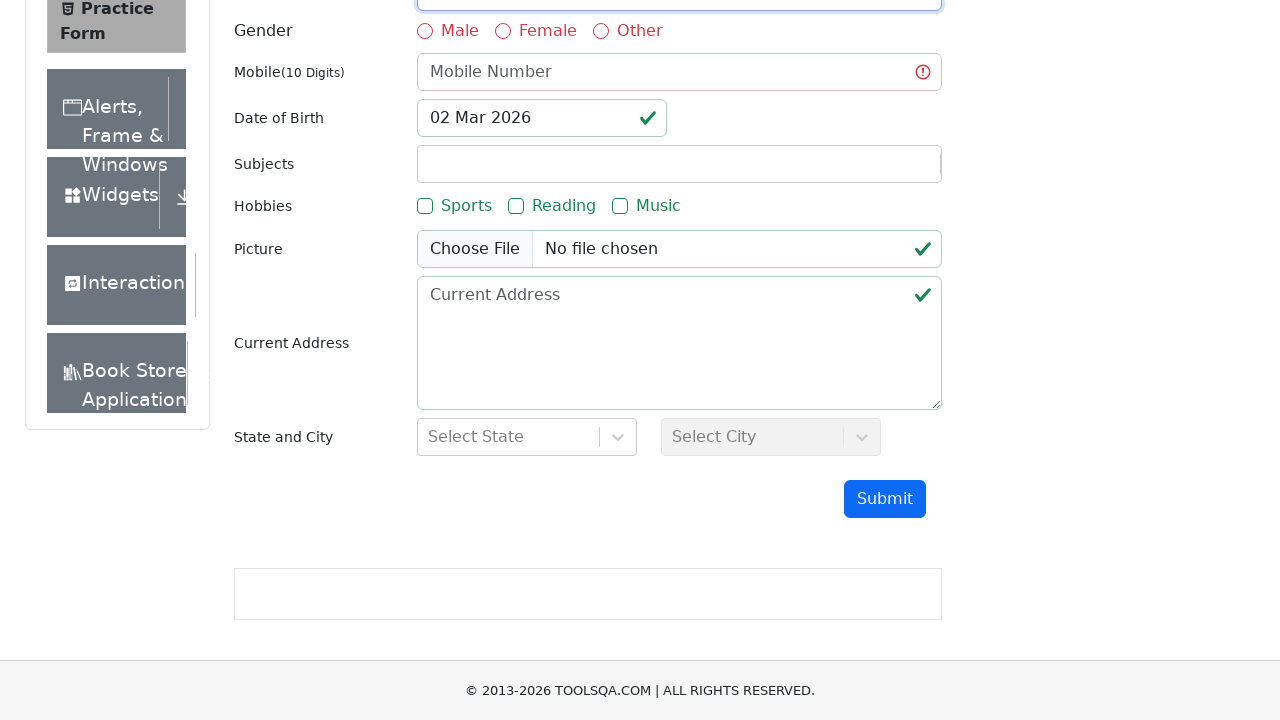

Waited 1000ms for email validation to occur
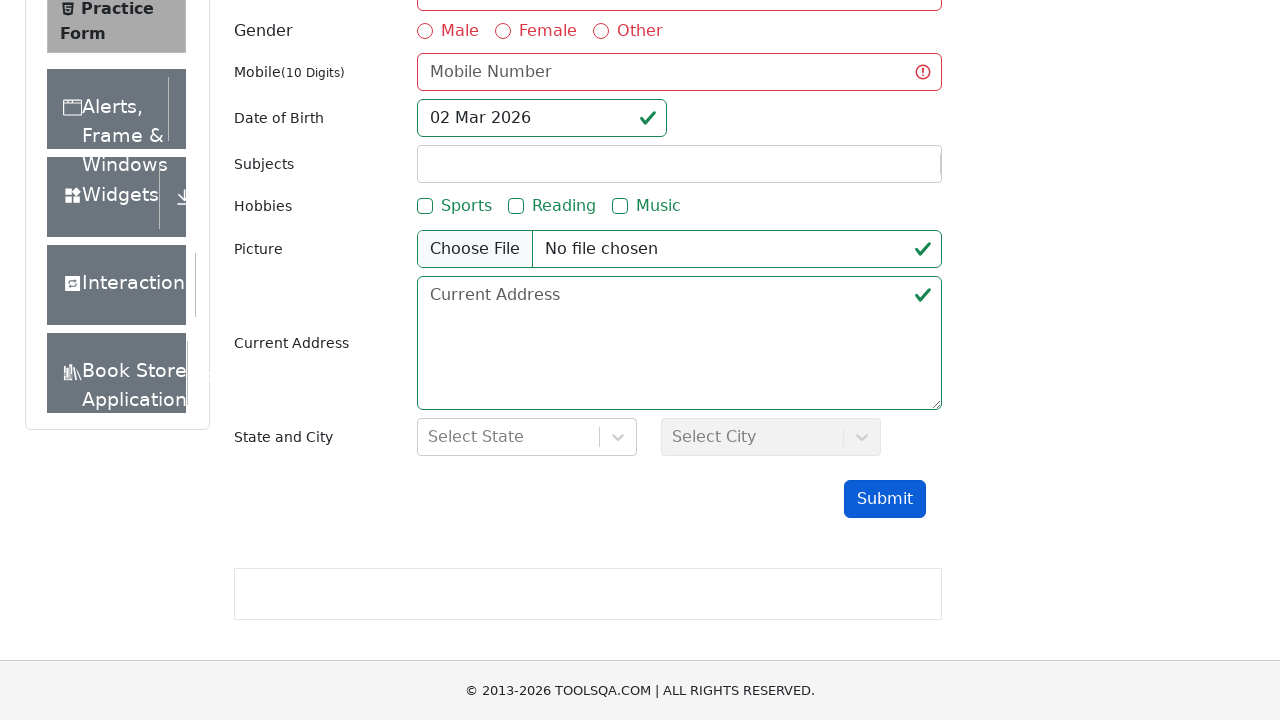

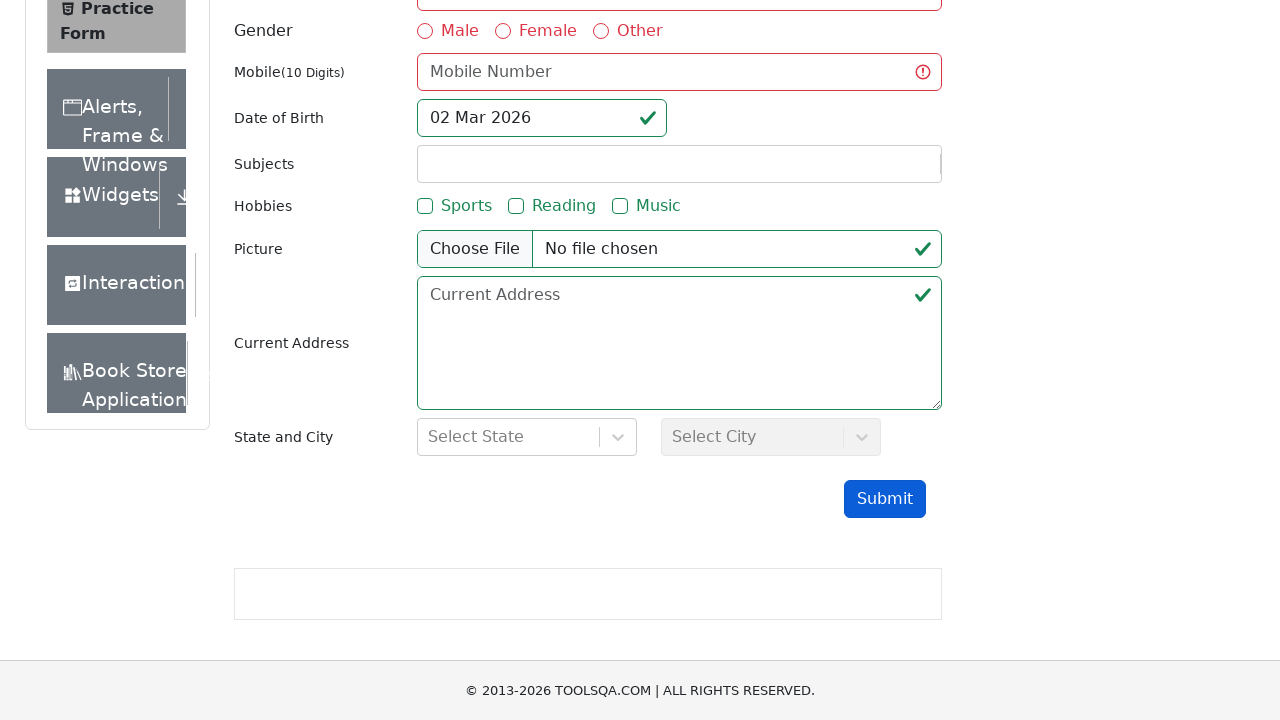